Performs a right-click (context click) action on a specified element to trigger the context menu

Starting URL: https://swisnl.github.io/jQuery-contextMenu/demo.html

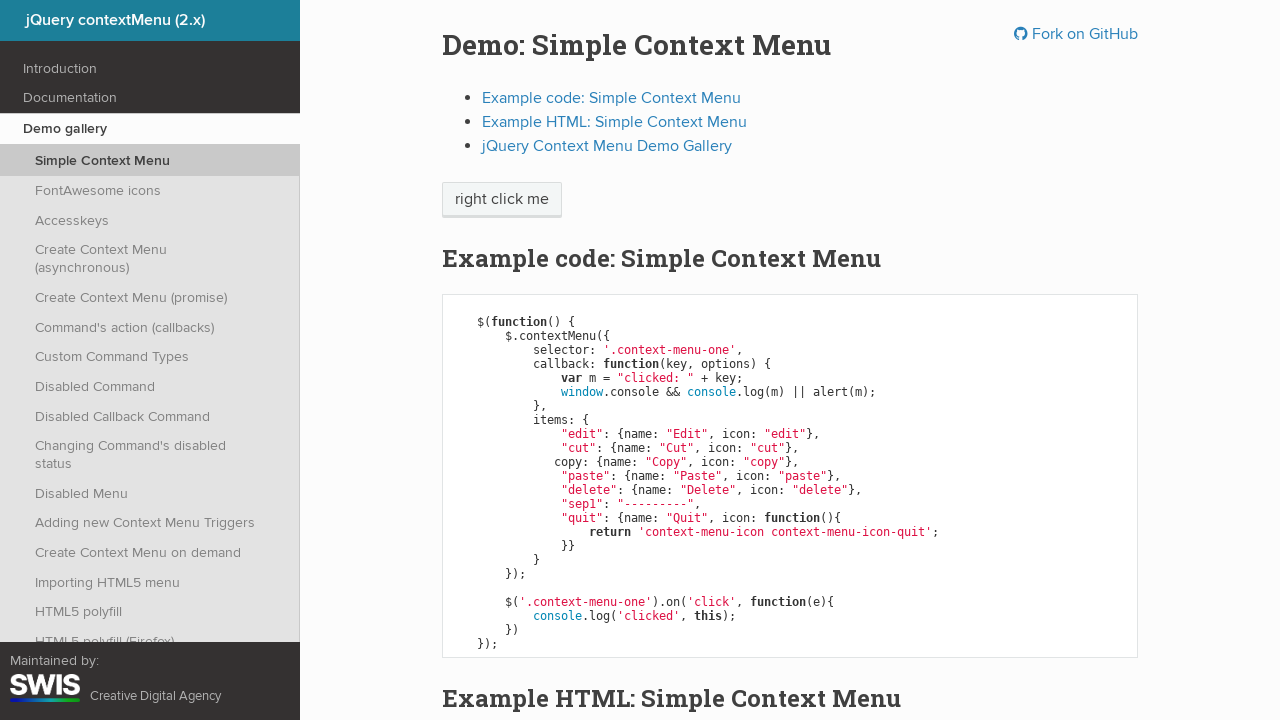

Located the 'right click me' element
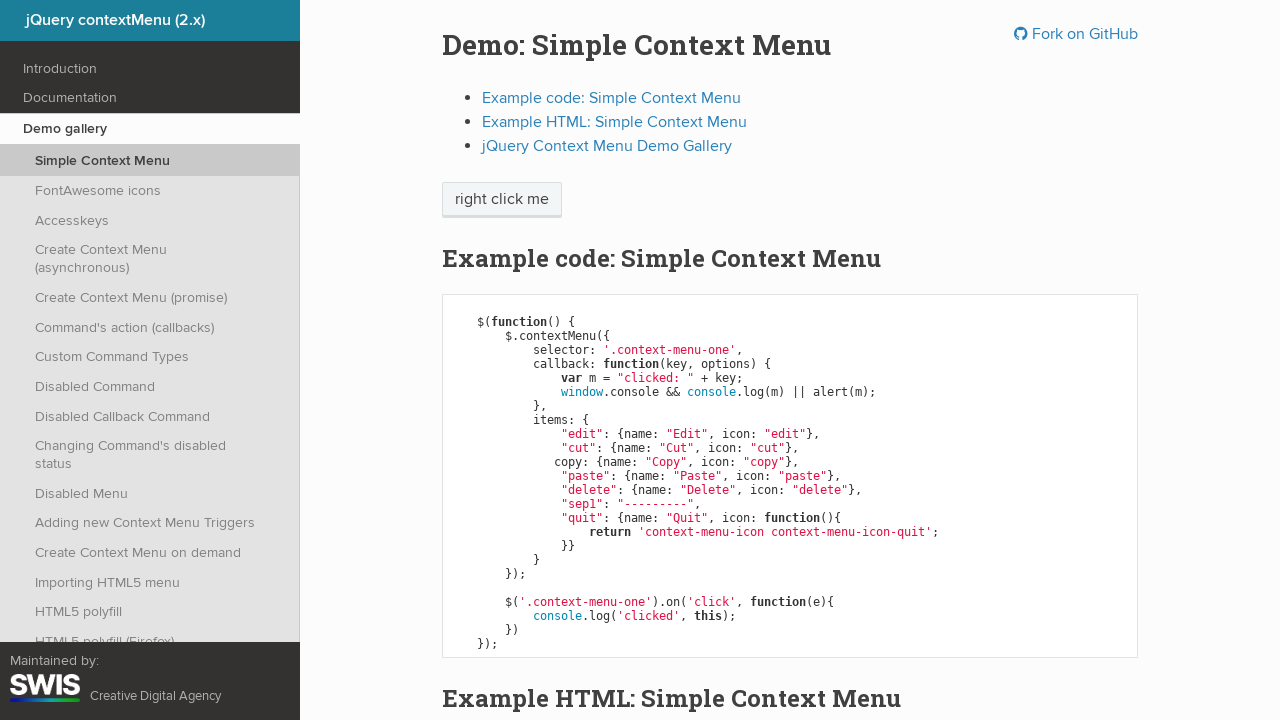

Performed right-click (context click) action on the element at (502, 200) on xpath=//span[text()='right click me']
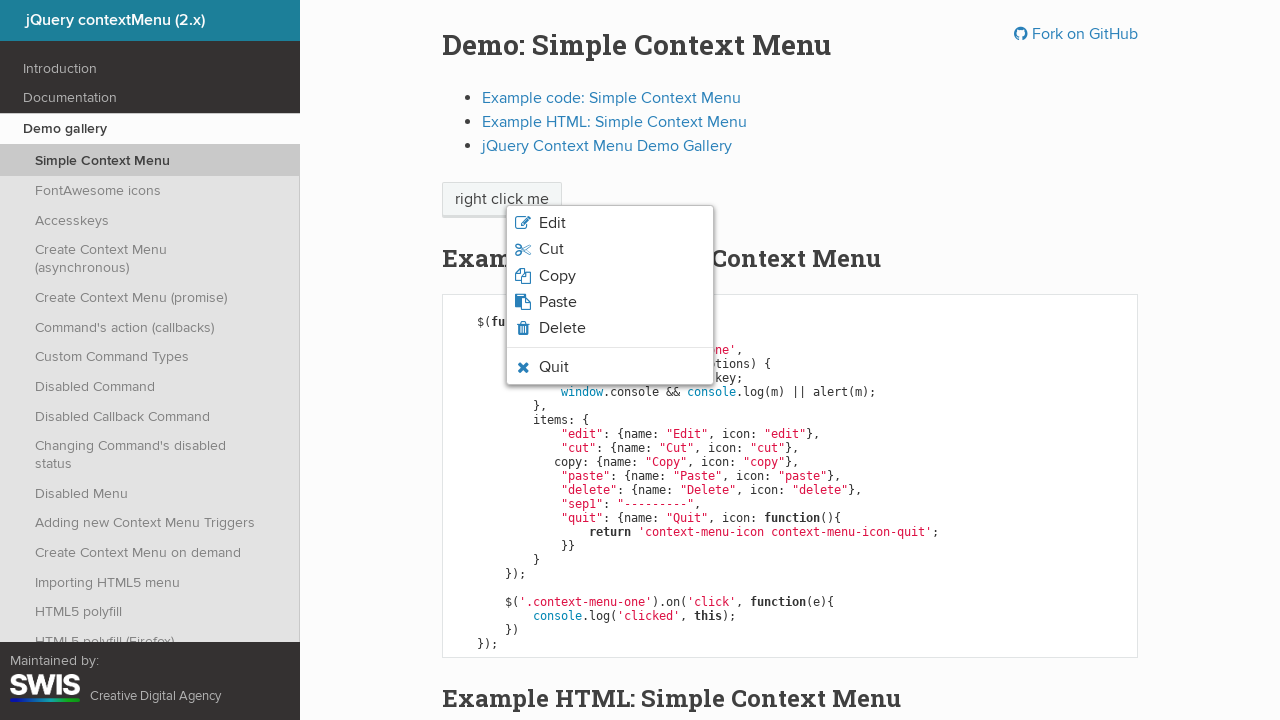

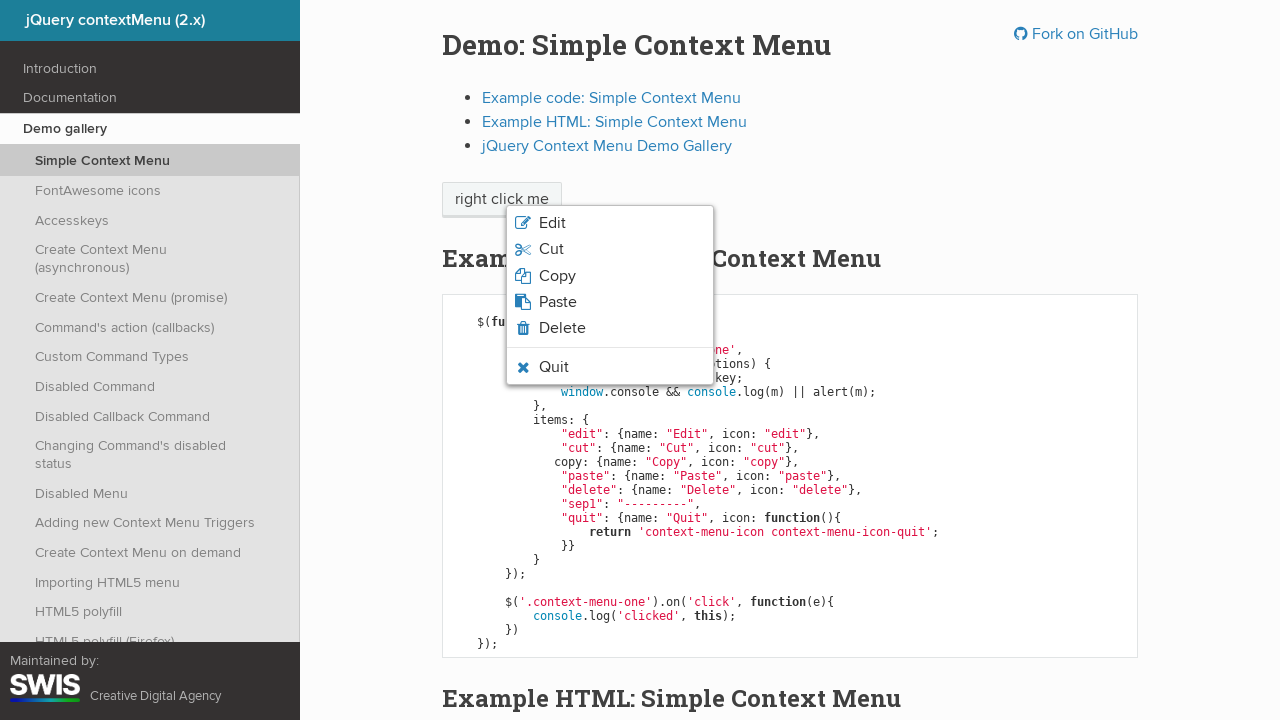